Tests responsive design by changing viewport sizes to desktop, mobile, and tablet dimensions and verifying the page renders correctly.

Starting URL: https://ucl-auction-1.preview.emergentagent.com

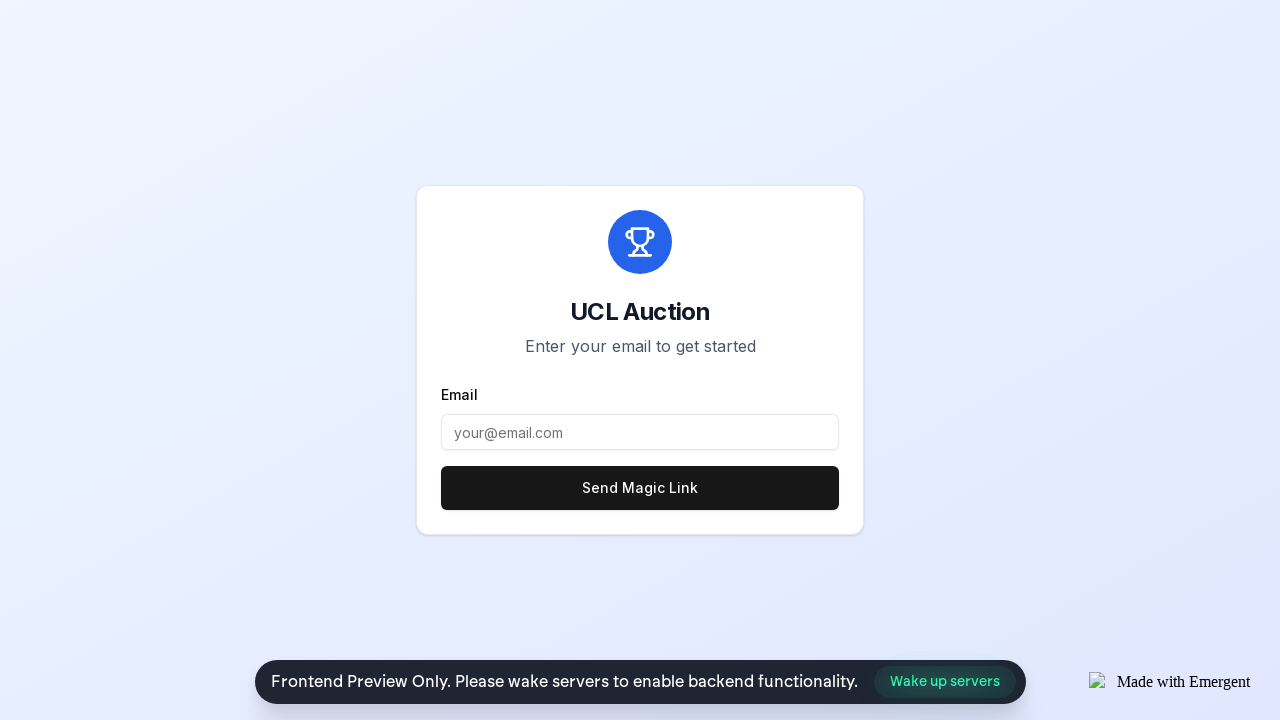

Set viewport to desktop dimensions (1920x1080)
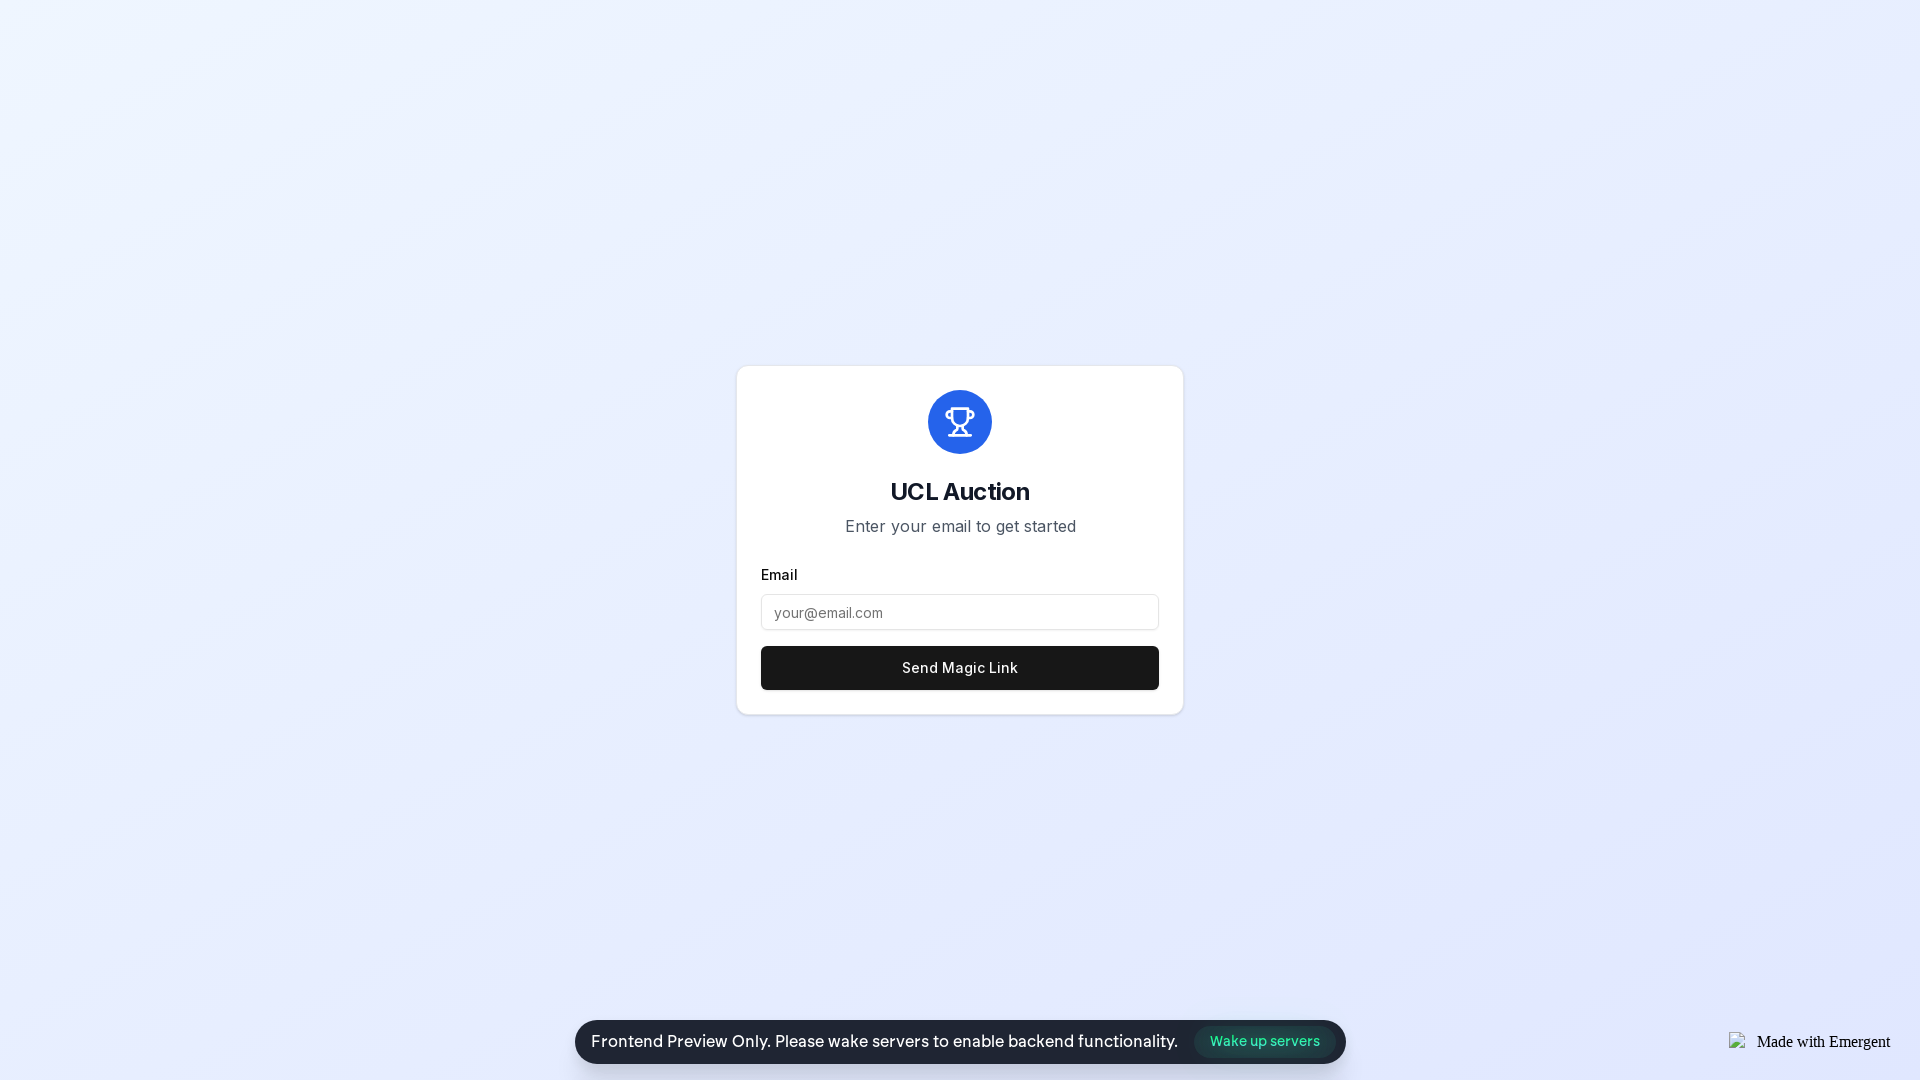

Waited for page to load in desktop view
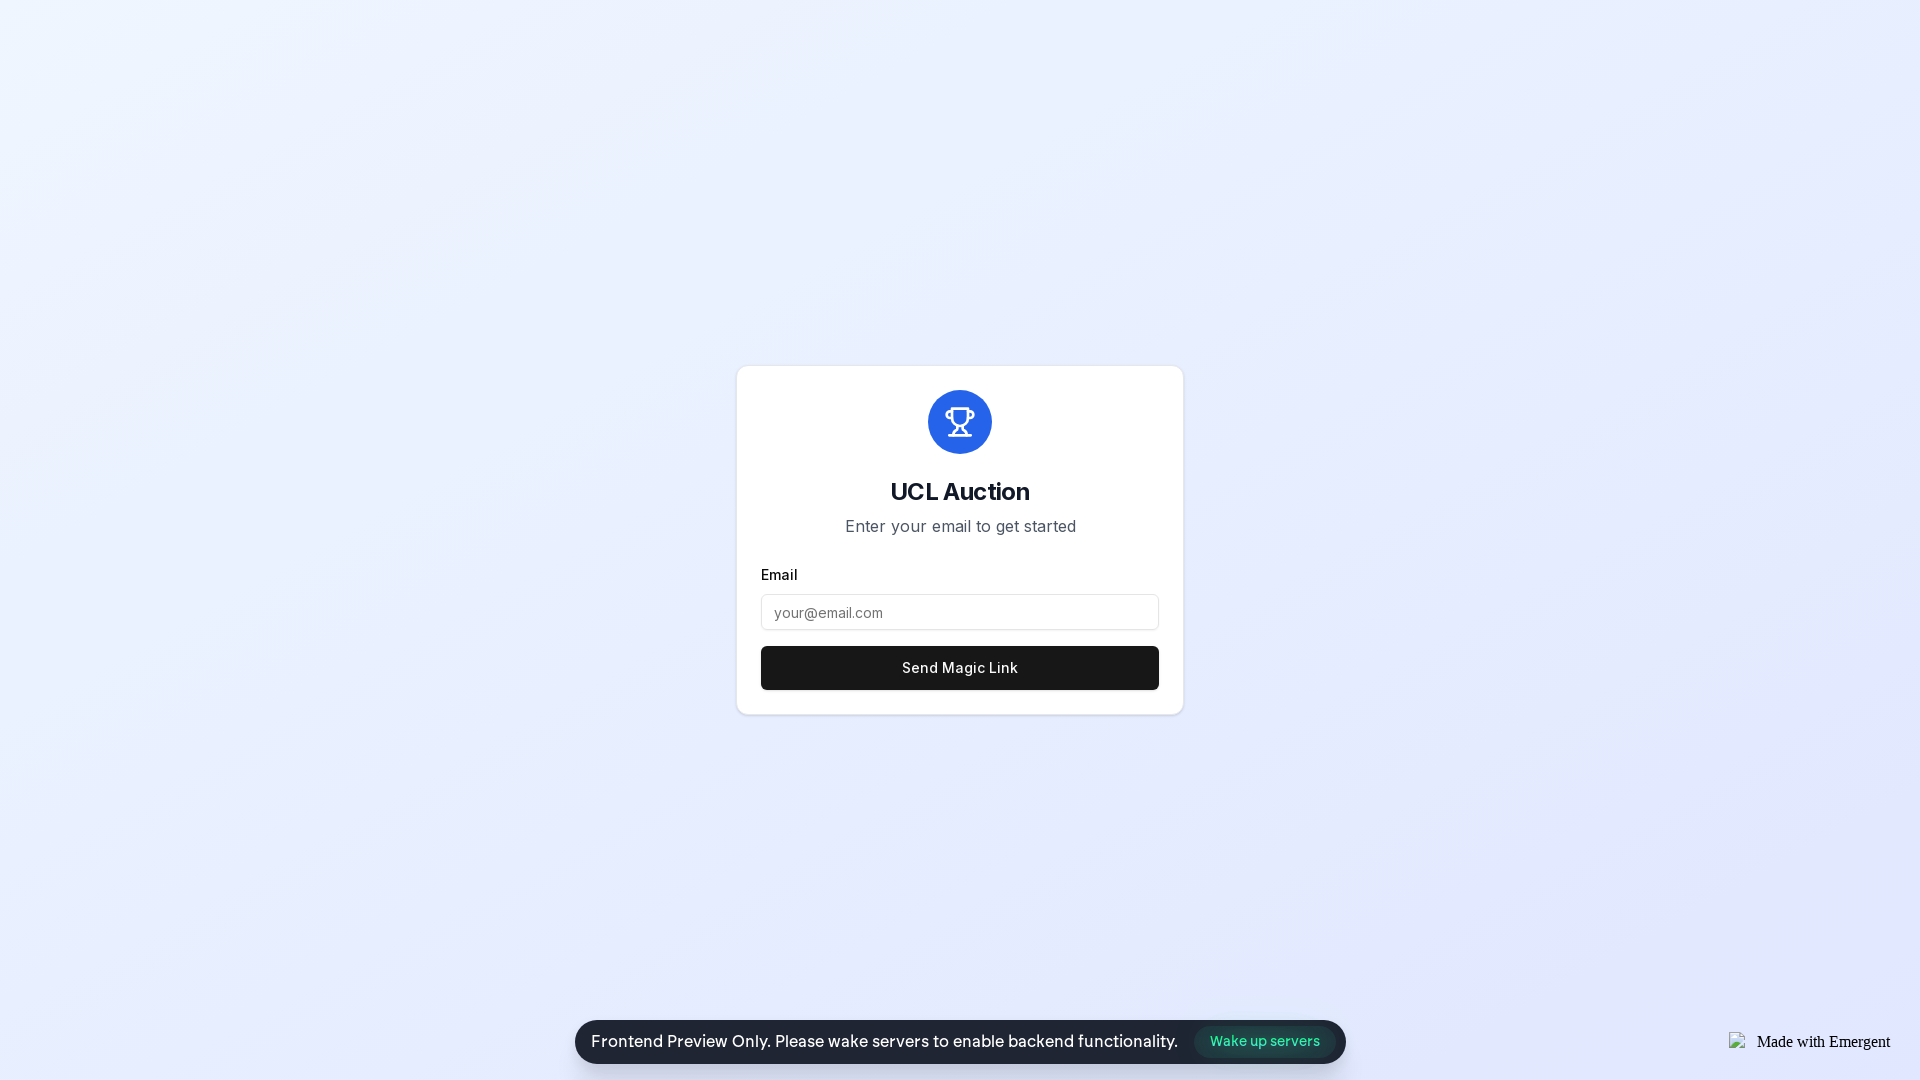

Verified desktop layout is visible
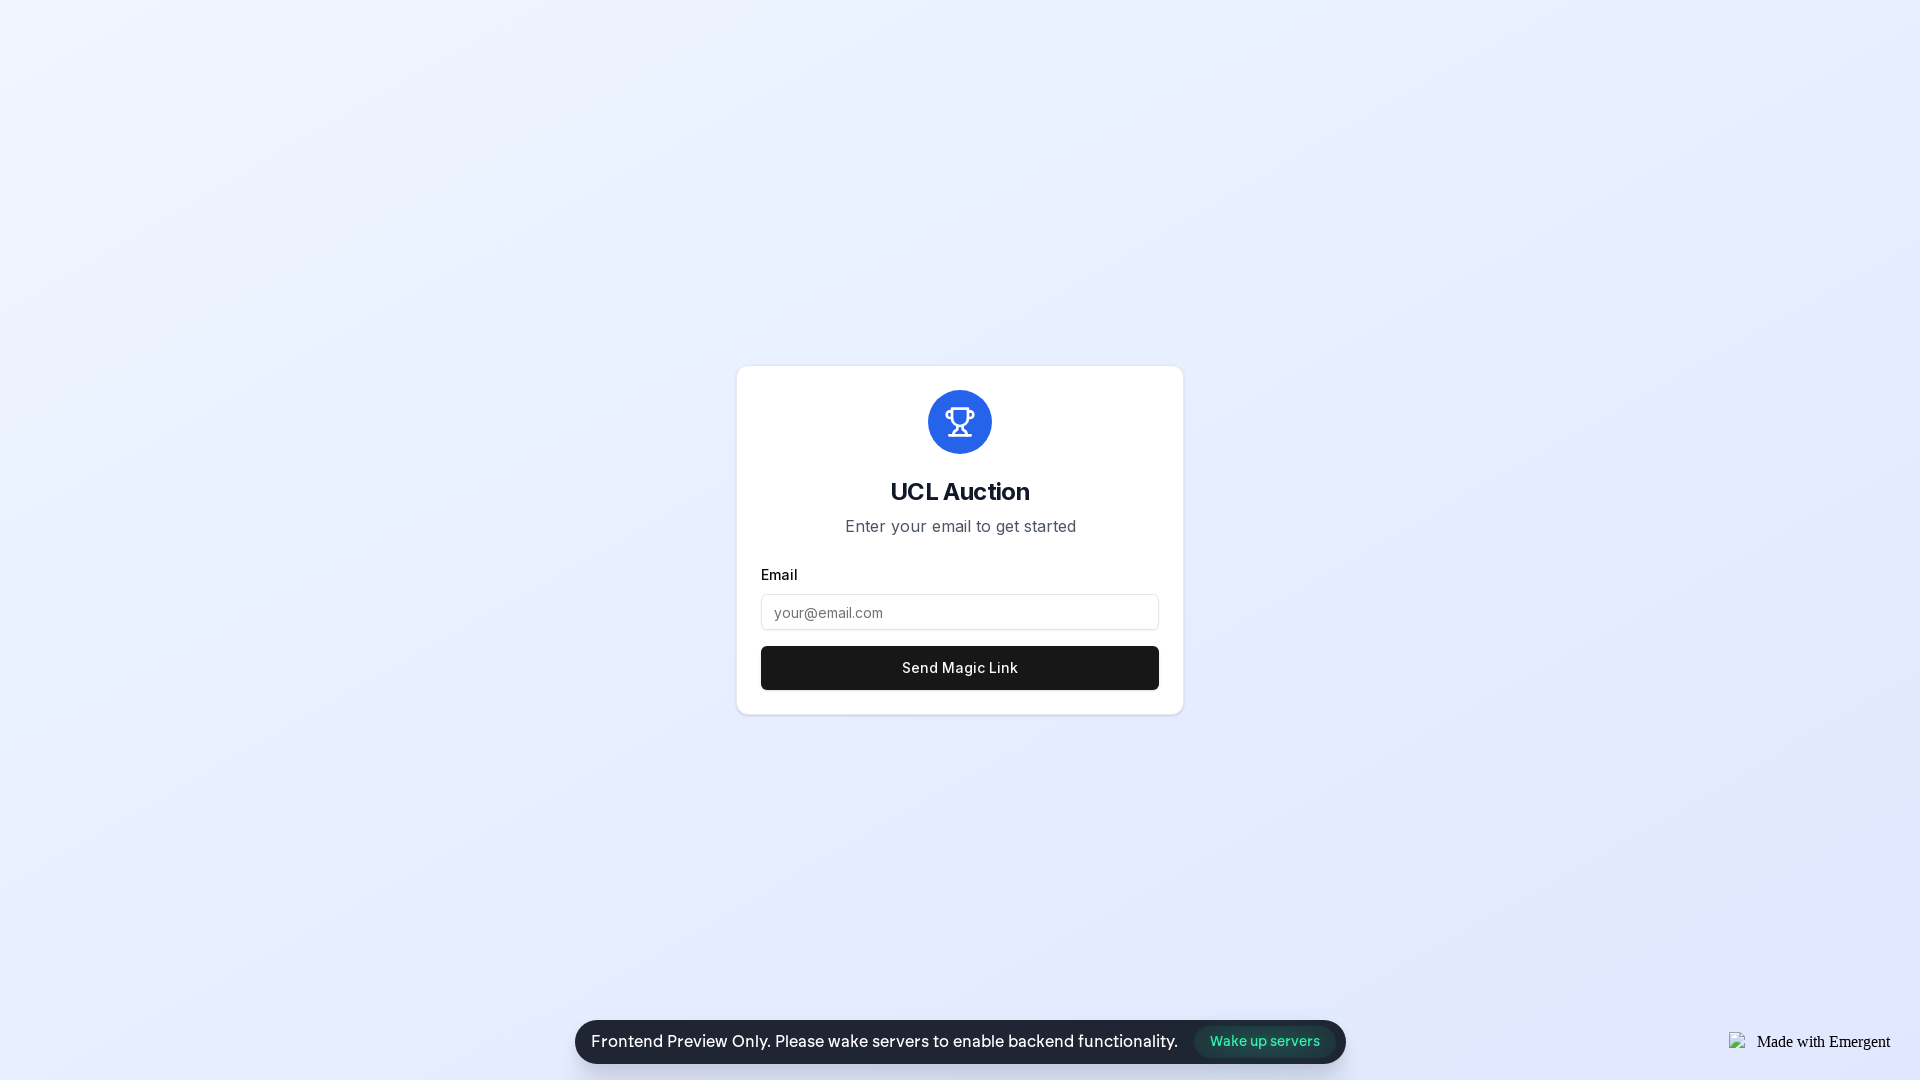

Set viewport to mobile dimensions (375x667)
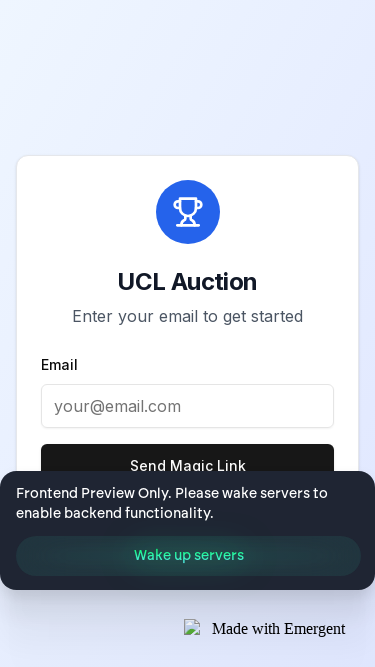

Waited for page to load in mobile view
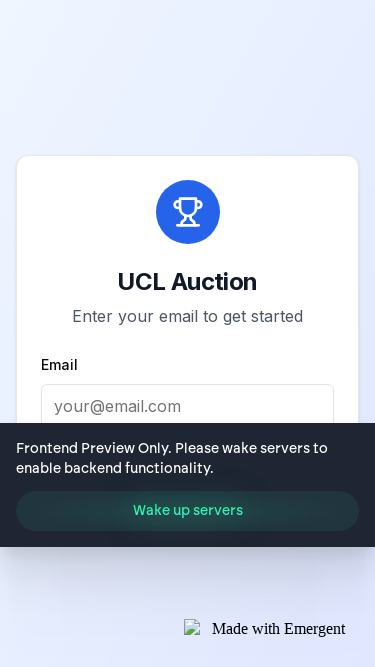

Verified mobile layout is visible
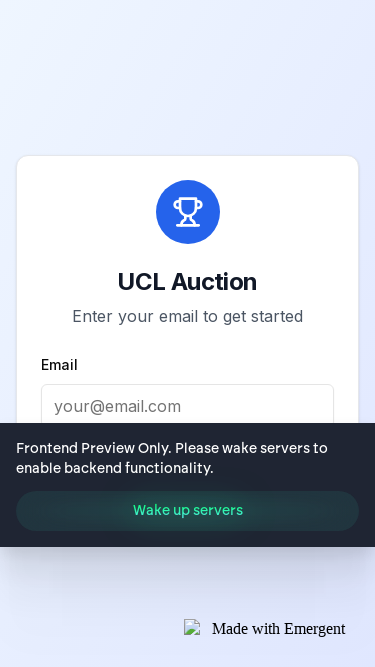

Set viewport to tablet dimensions (768x1024)
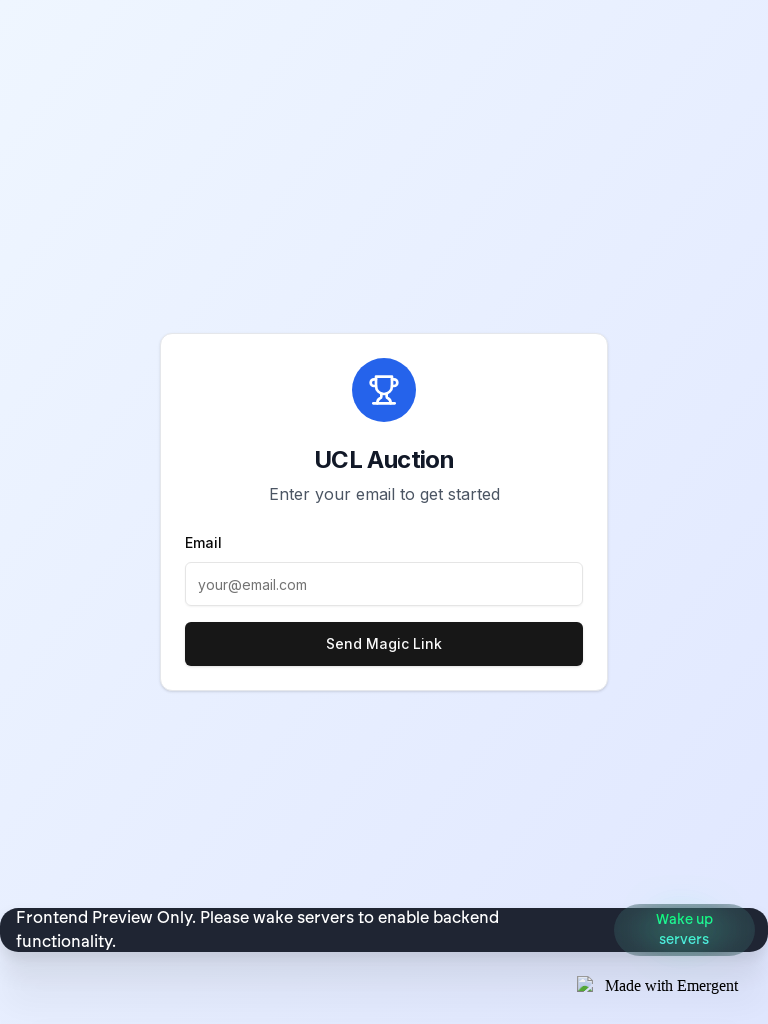

Waited for page to load in tablet view
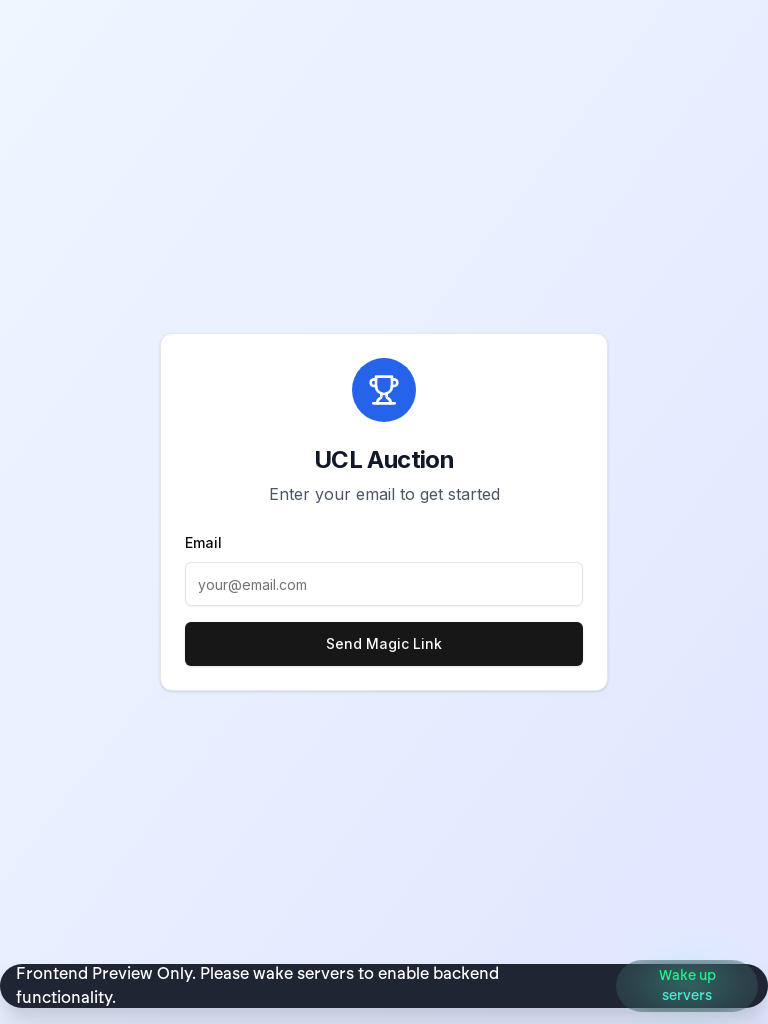

Verified tablet layout is visible
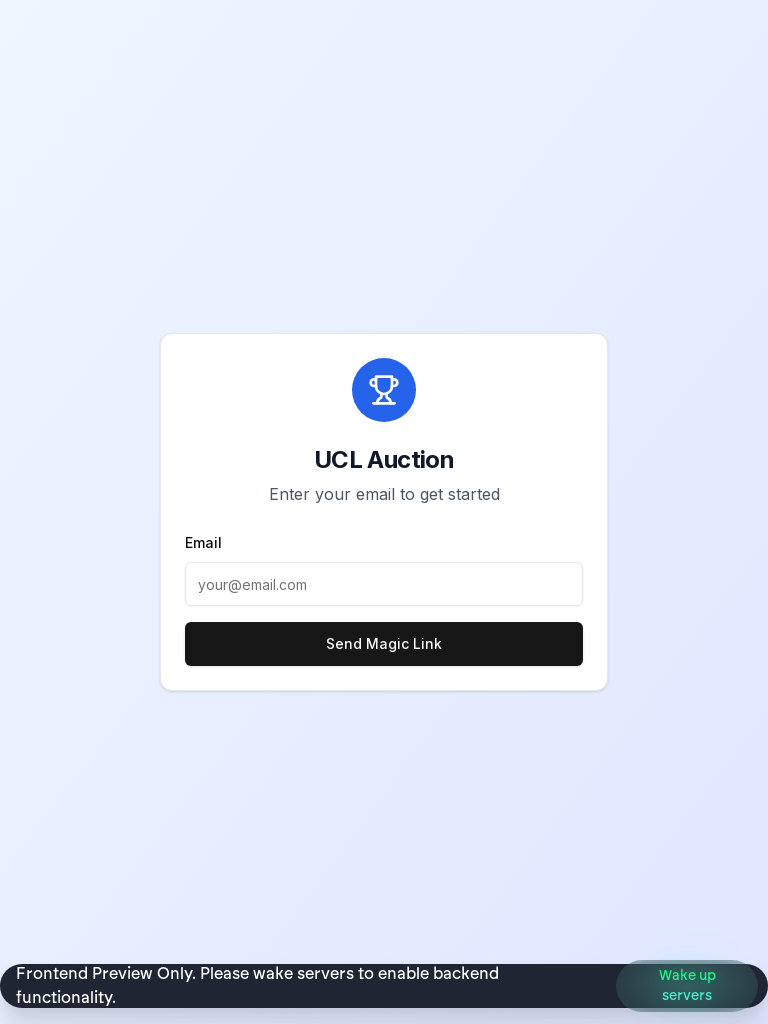

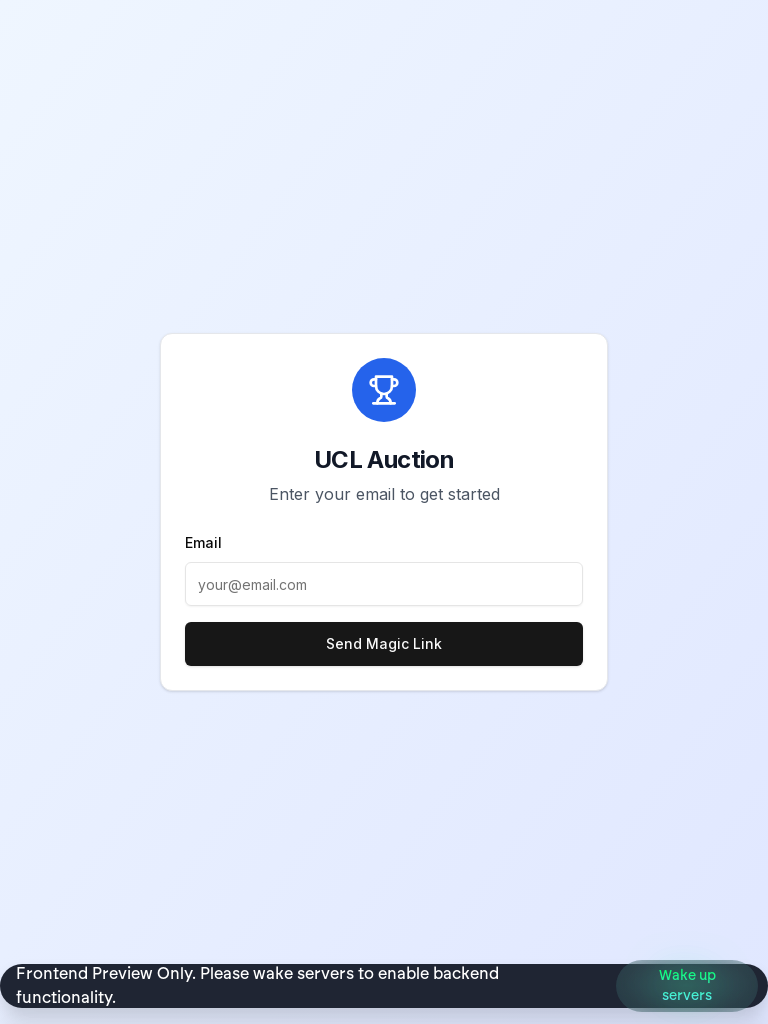